Tests double-clicking functionality by first adding an element and then double-clicking it

Starting URL: https://the-internet.herokuapp.com/add_remove_elements/

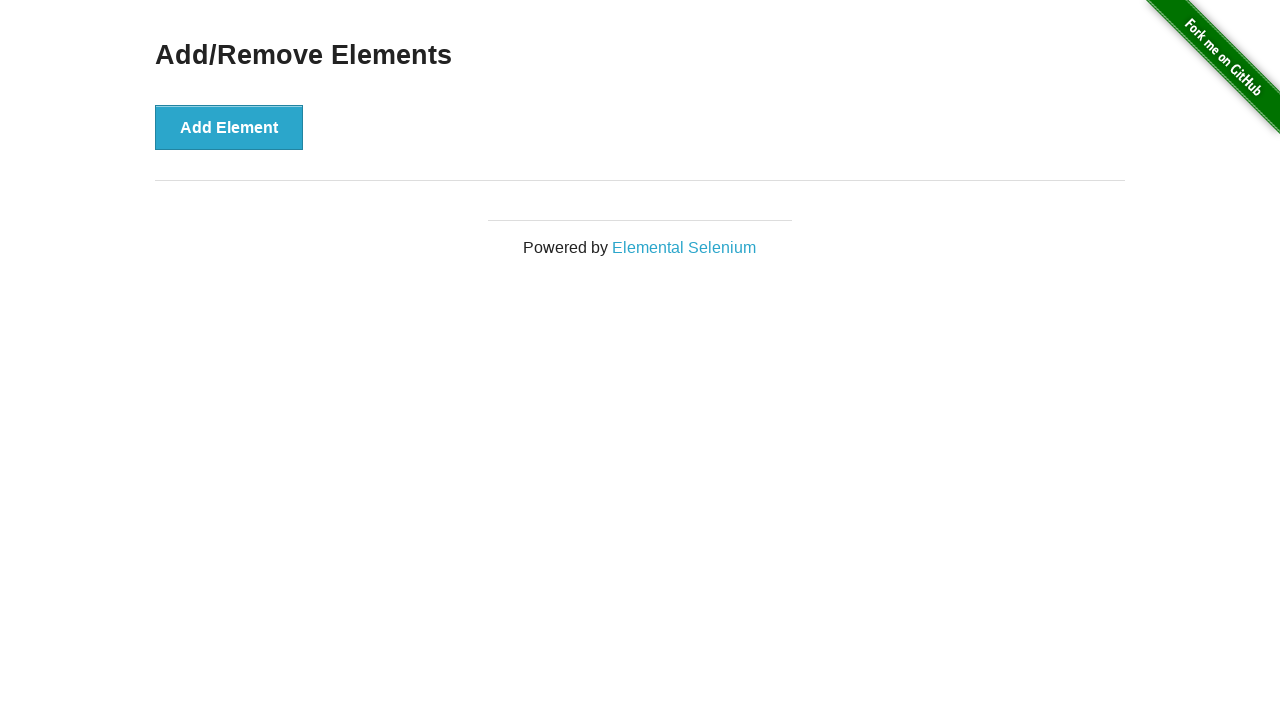

Clicked 'Add Element' button to create a new element at (229, 127) on xpath=//button
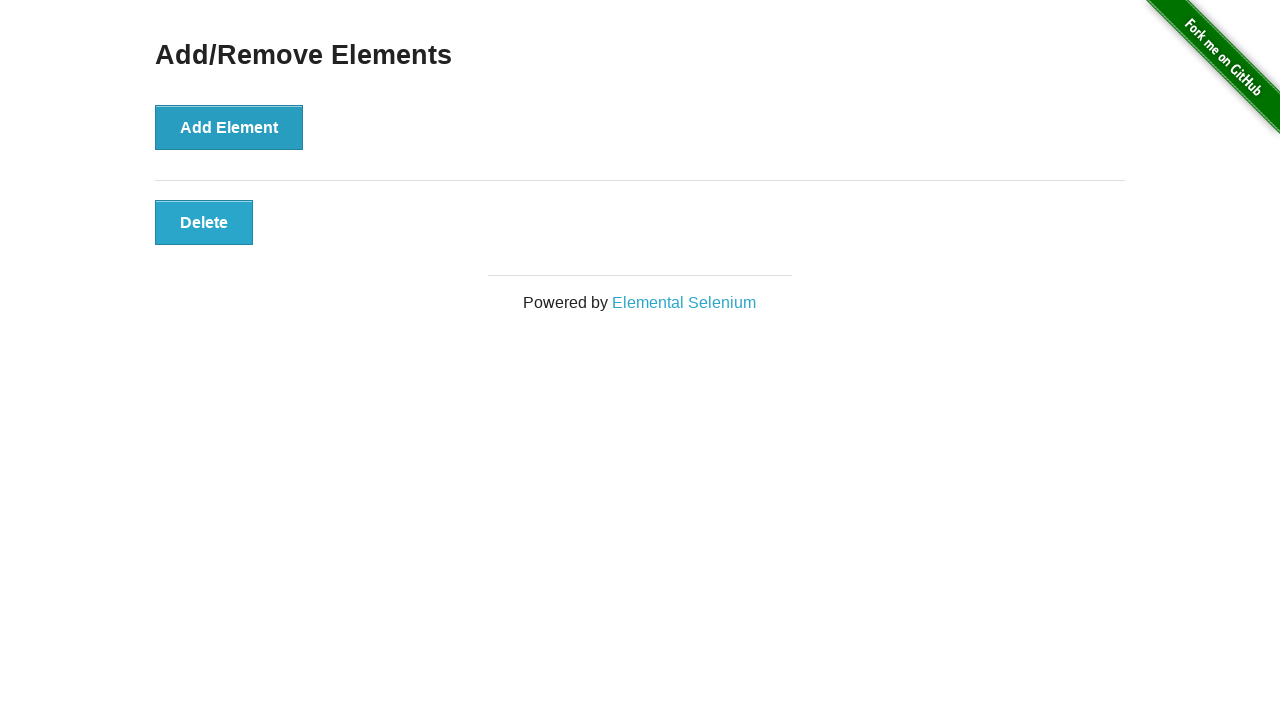

Double-clicked the newly created Delete button at (204, 222) on xpath=//button[@class='added-manually']
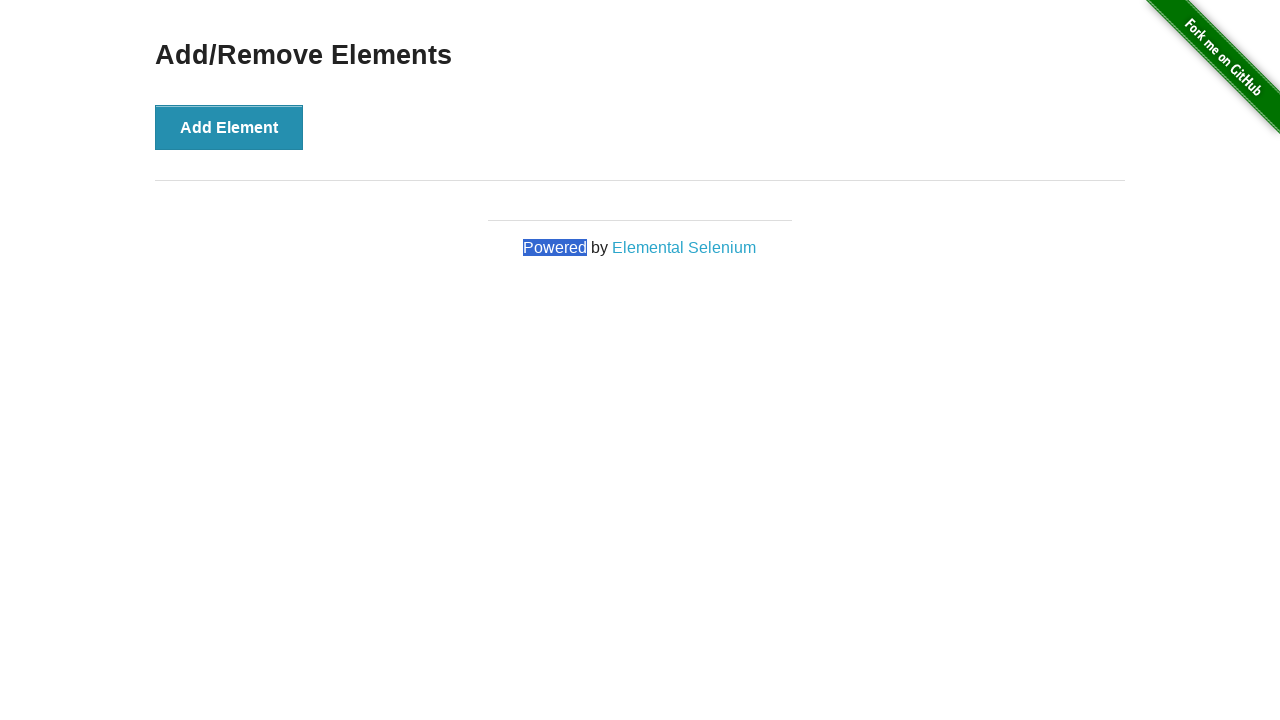

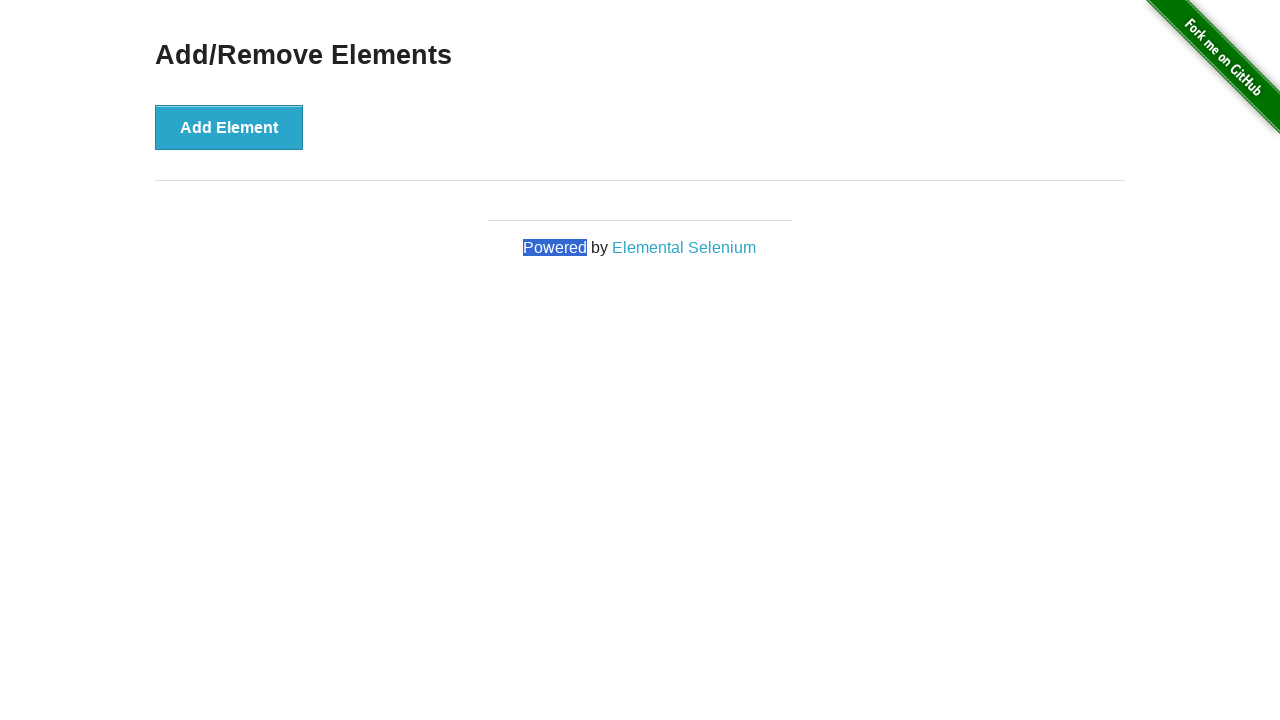